Navigates to W3Schools website and verifies window management capabilities by adjusting browser window position and size

Starting URL: https://www.w3schools.com/

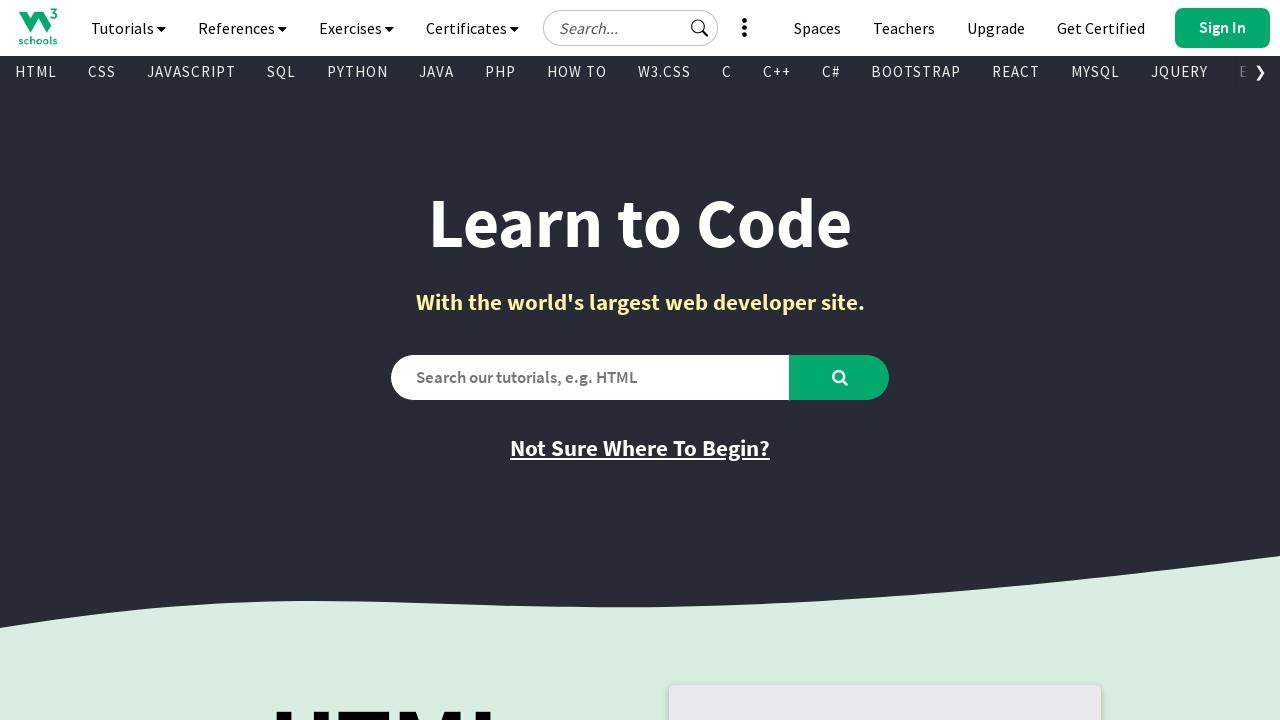

Retrieved current viewport size
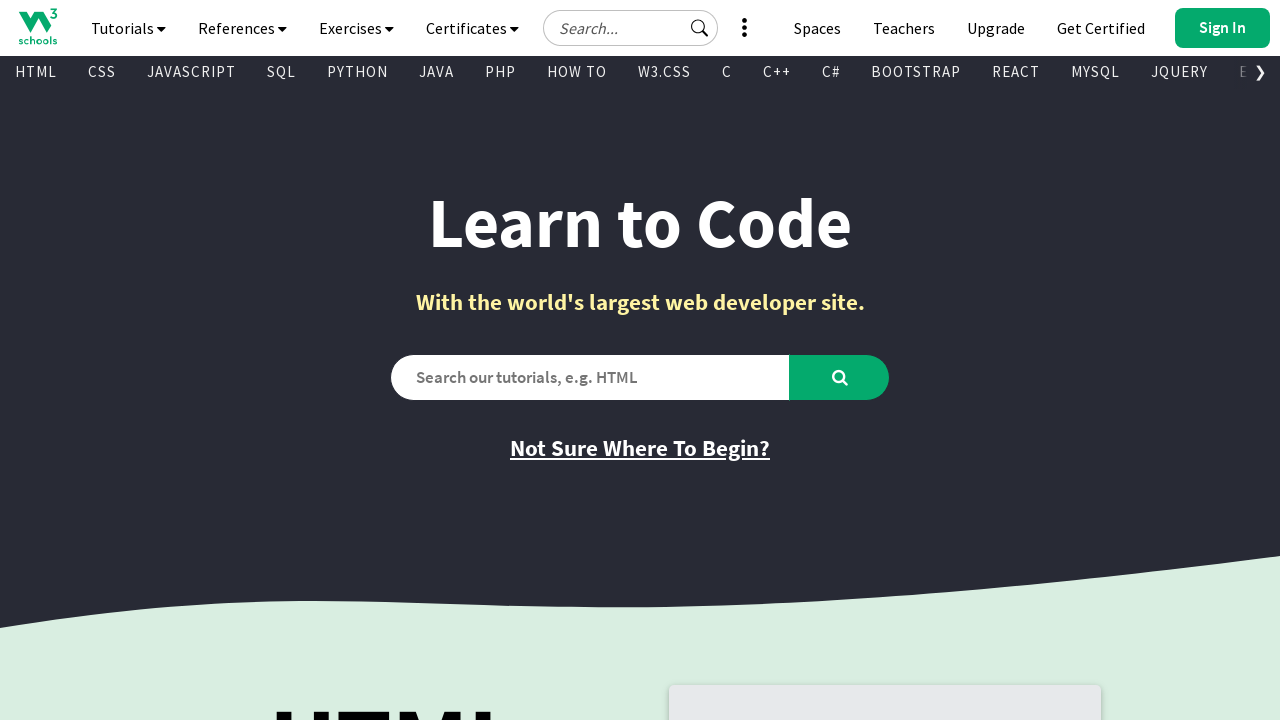

Set viewport size to 1000x600 pixels
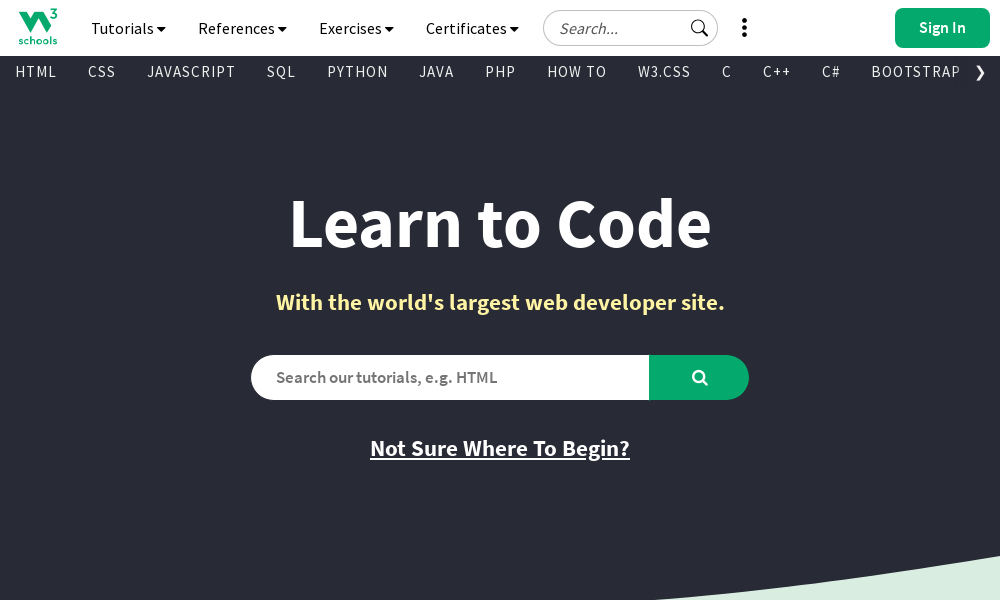

Verified new viewport size has been applied
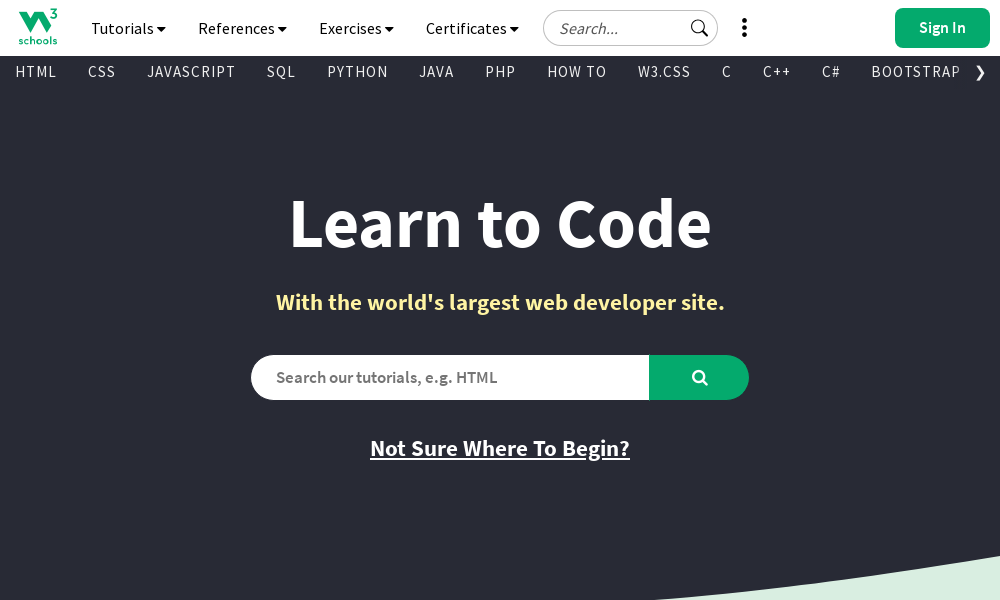

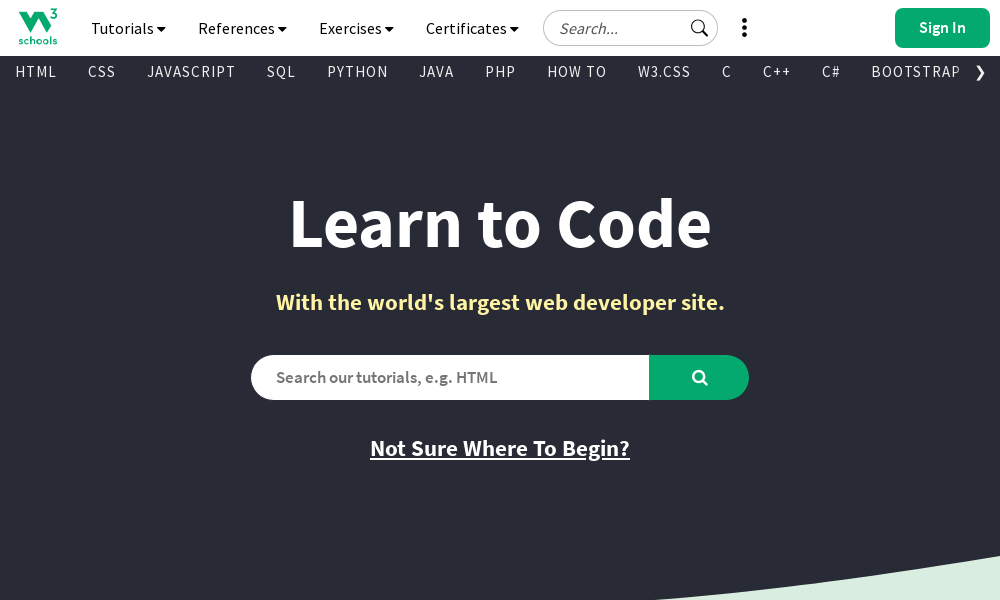